Fills out a registration form with user details including name, address, email, phone, gender, and hobbies selections

Starting URL: http://demo.automationtesting.in/Register.html

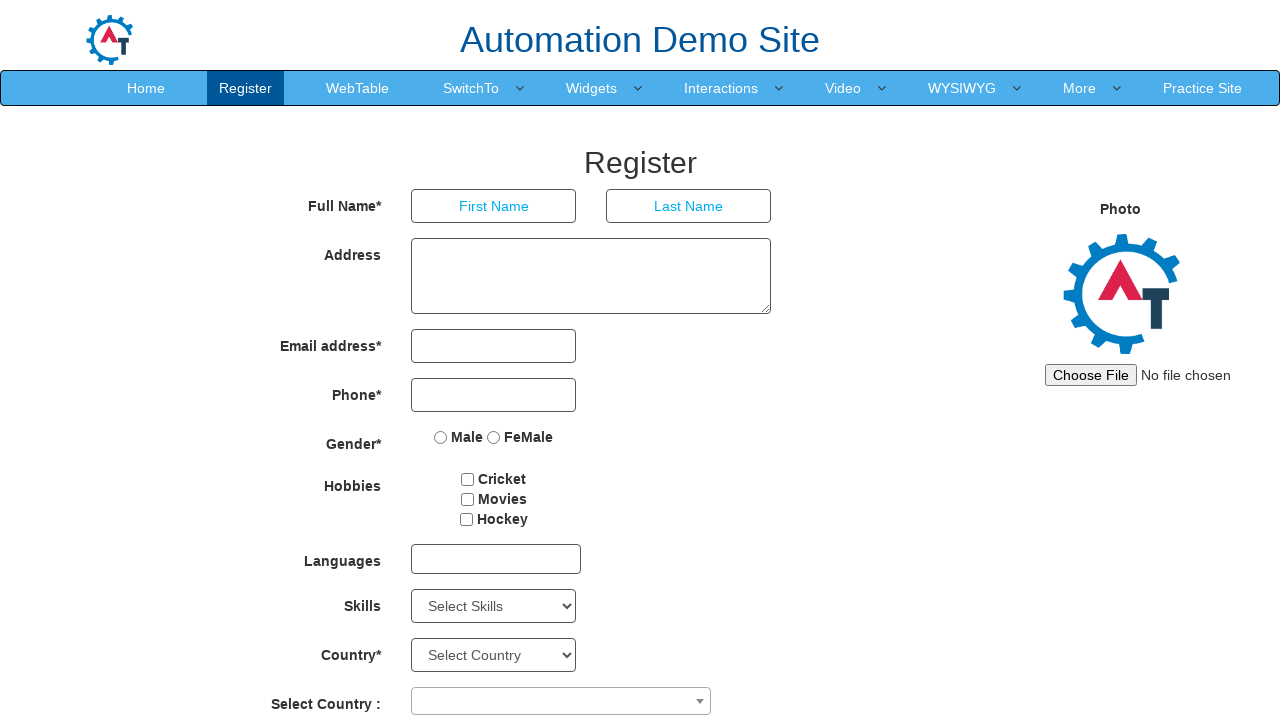

Filled first name field with 'John' on input[ng-model='FirstName']
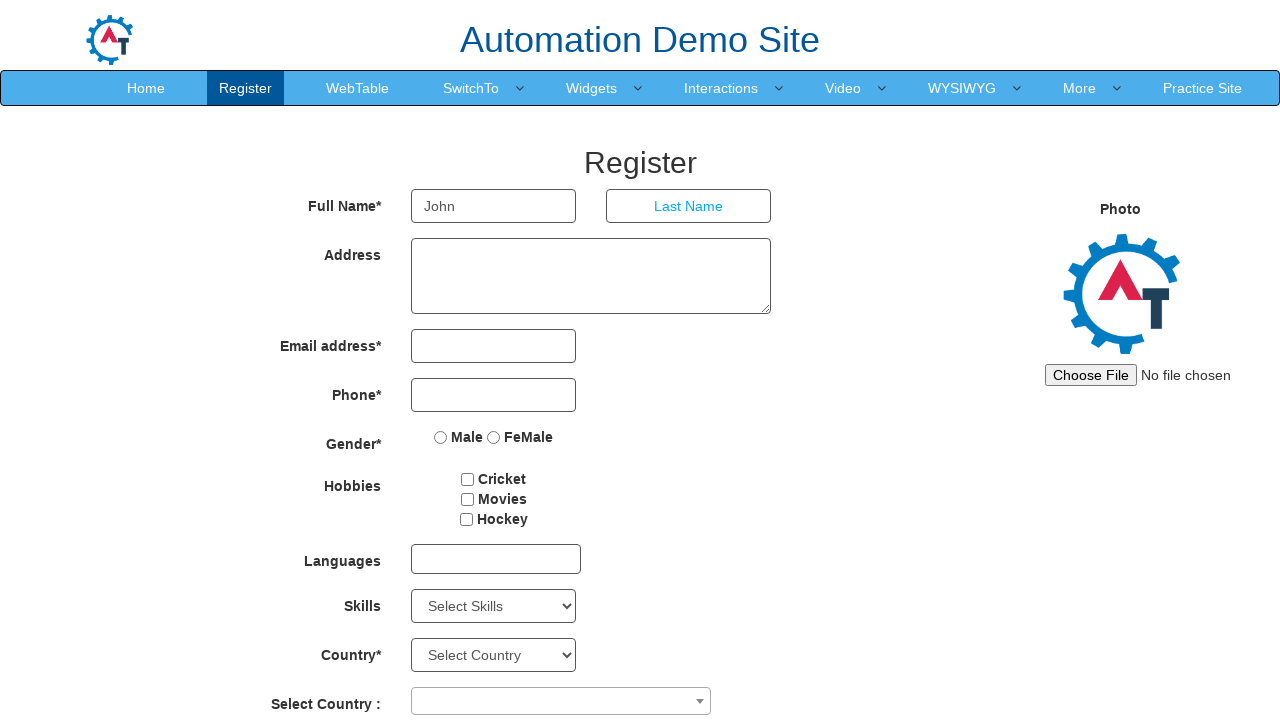

Filled last name field with 'Smith' on input[placeholder='Last Name']
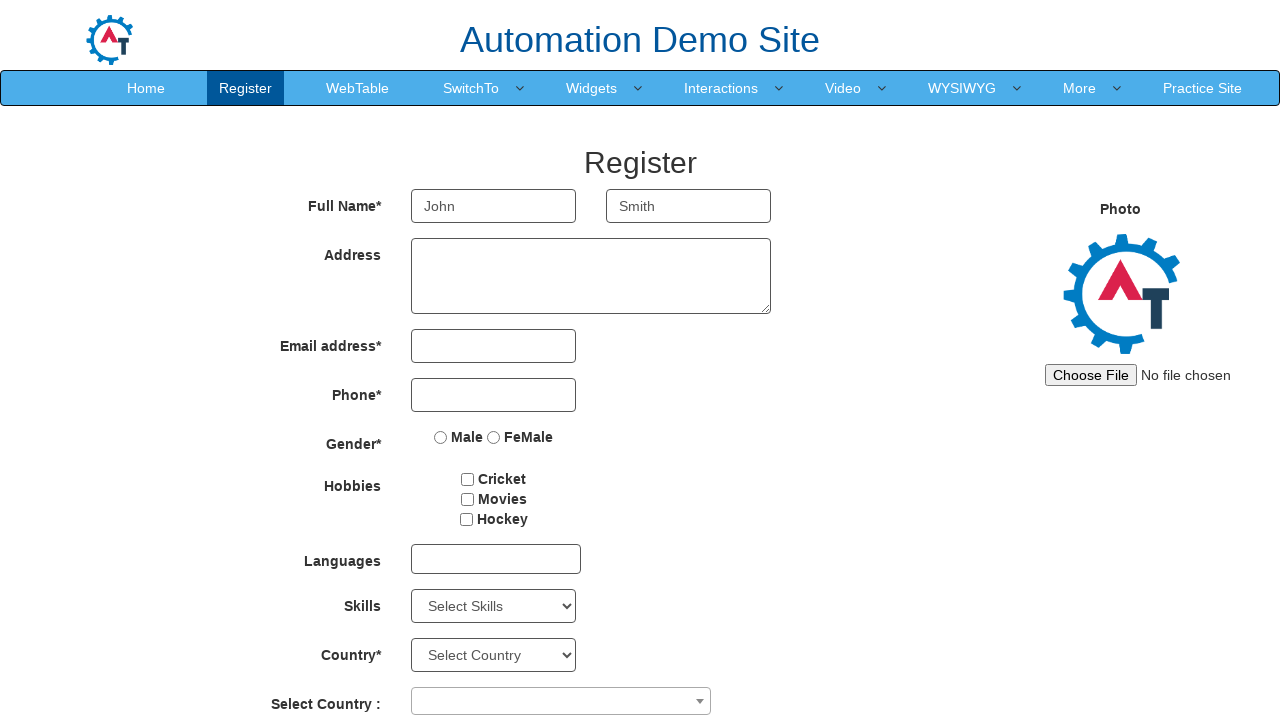

Filled address field with '123 Main Street, New York' on textarea[ng-model='Adress']
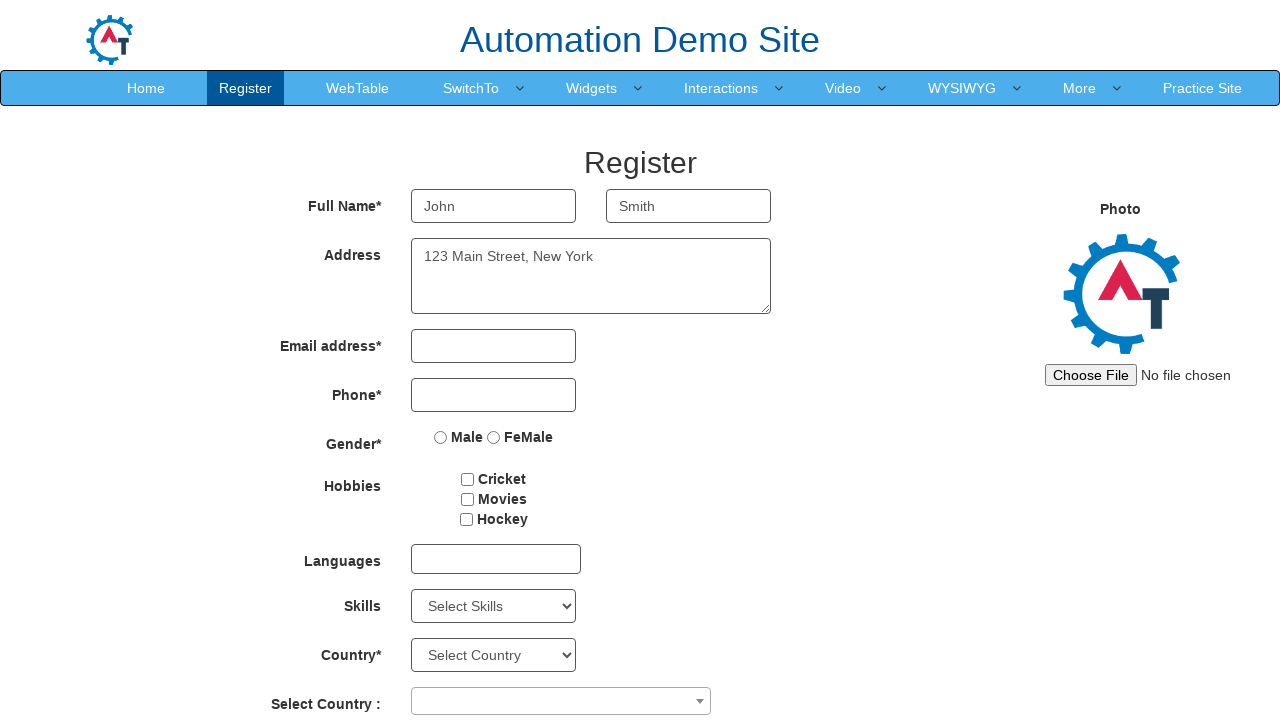

Filled email field with 'john.smith@example.com' on input[type='email']
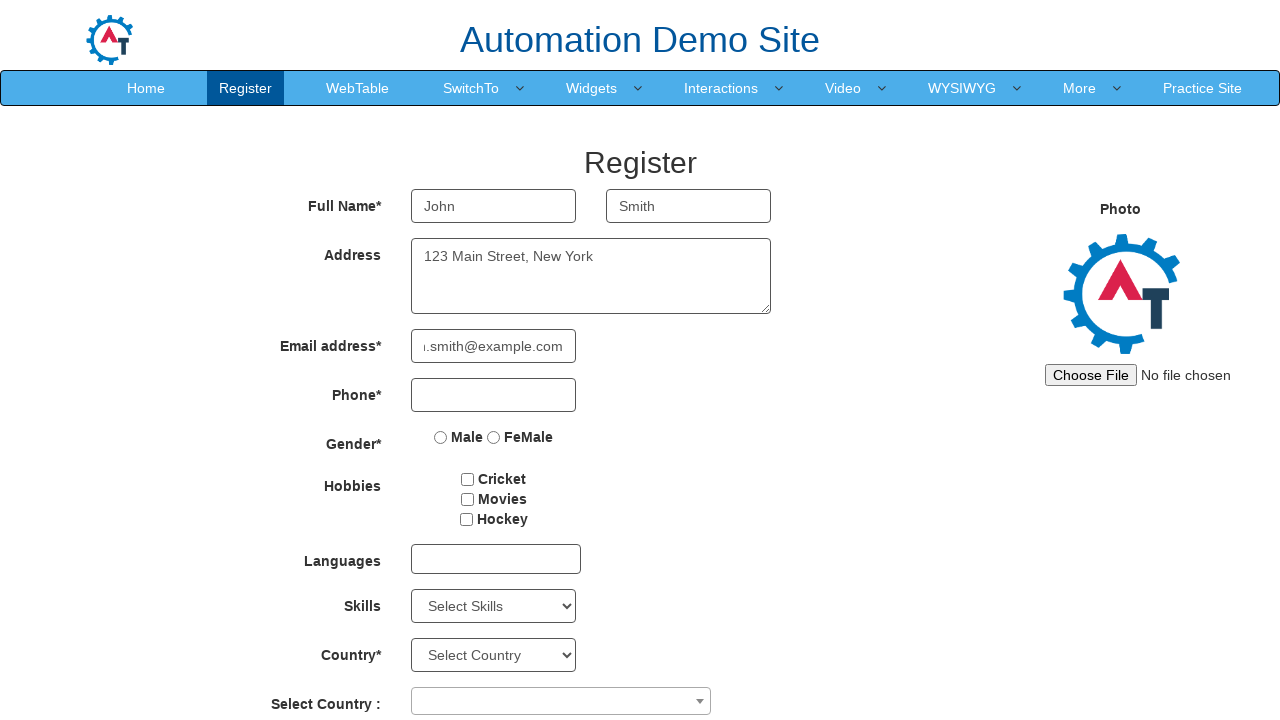

Filled phone field with '5551234567' on input[ng-model='Phone']
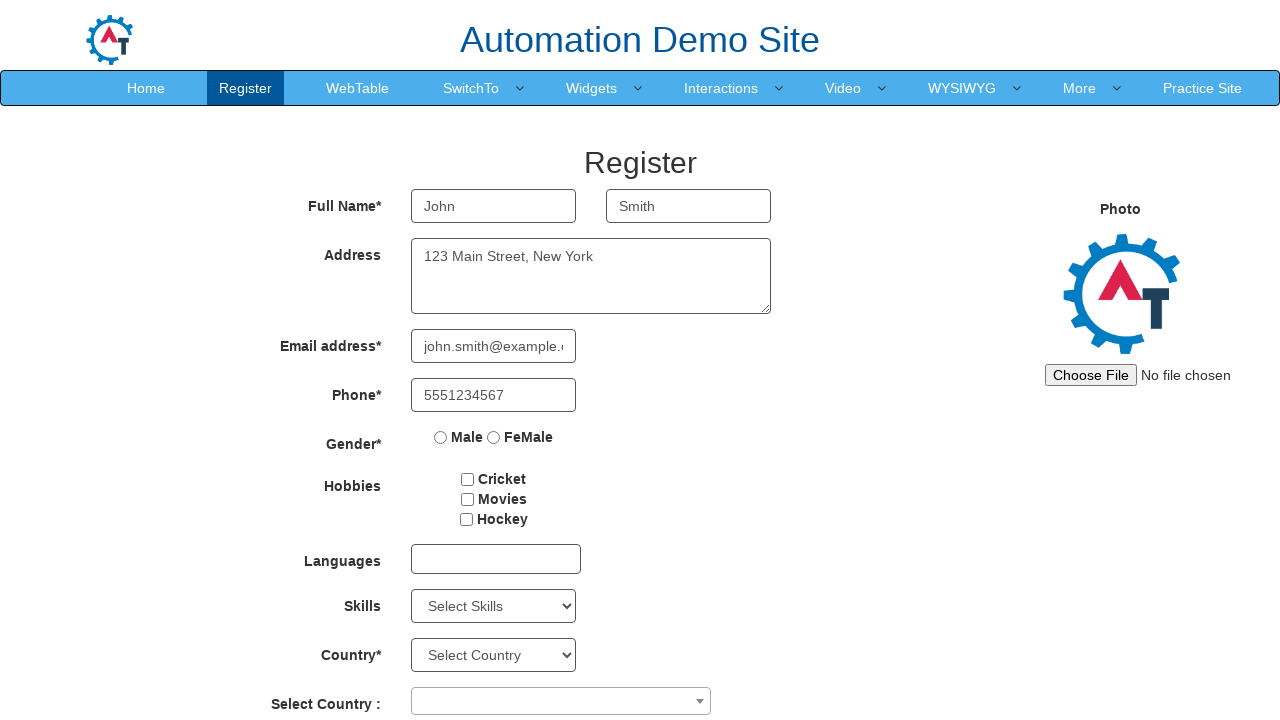

Selected Female gender option at (494, 437) on input[value='FeMale']
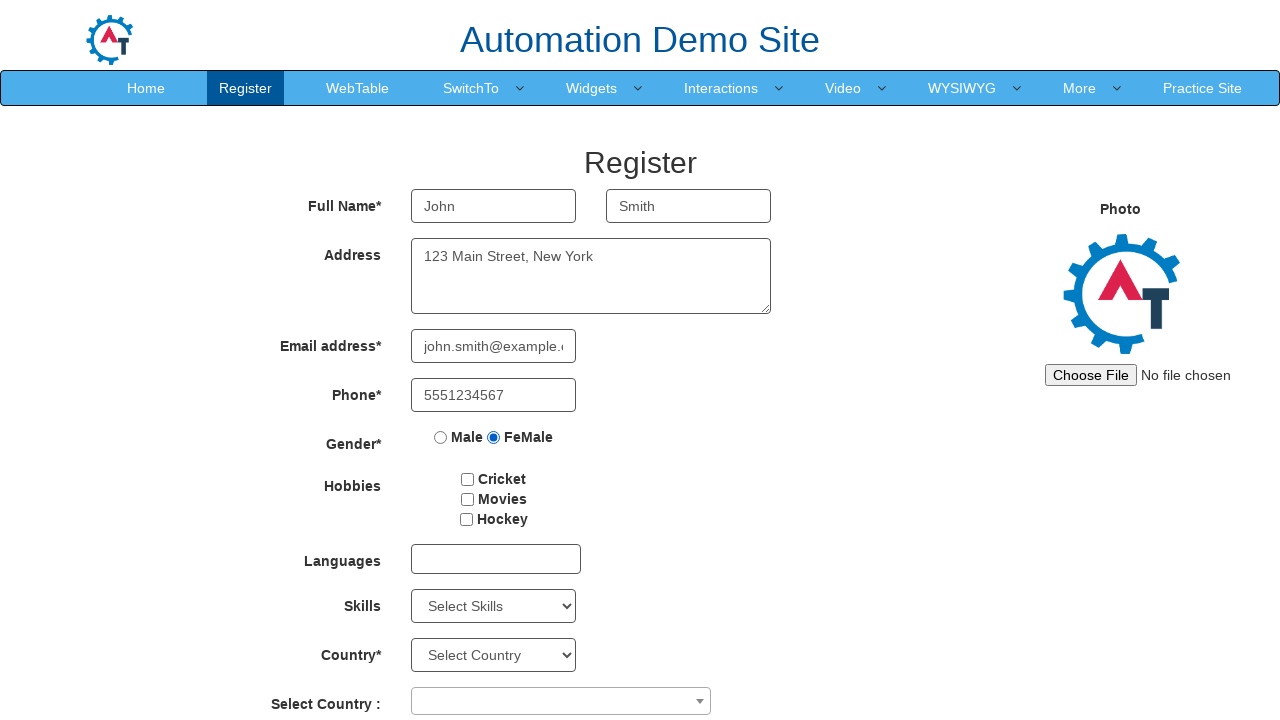

Selected Movies hobby at (467, 499) on input[value='Movies']
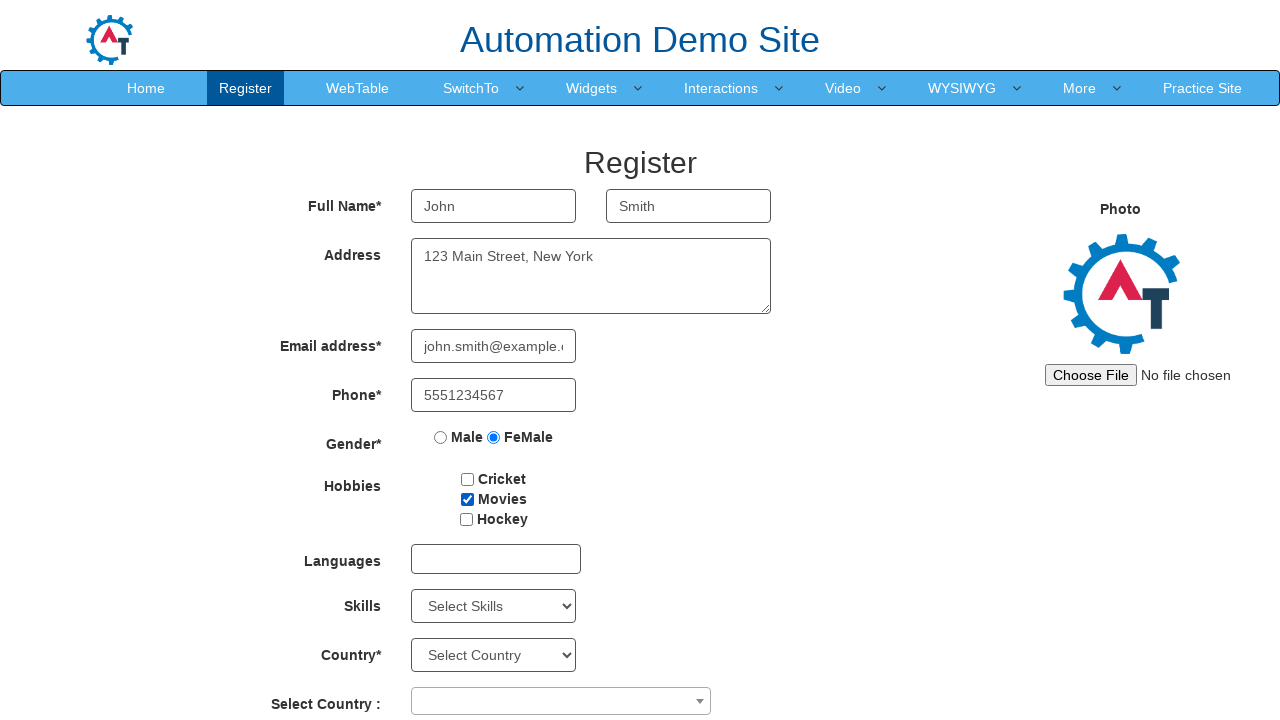

Selected Hockey hobby at (466, 519) on input[value='Hockey']
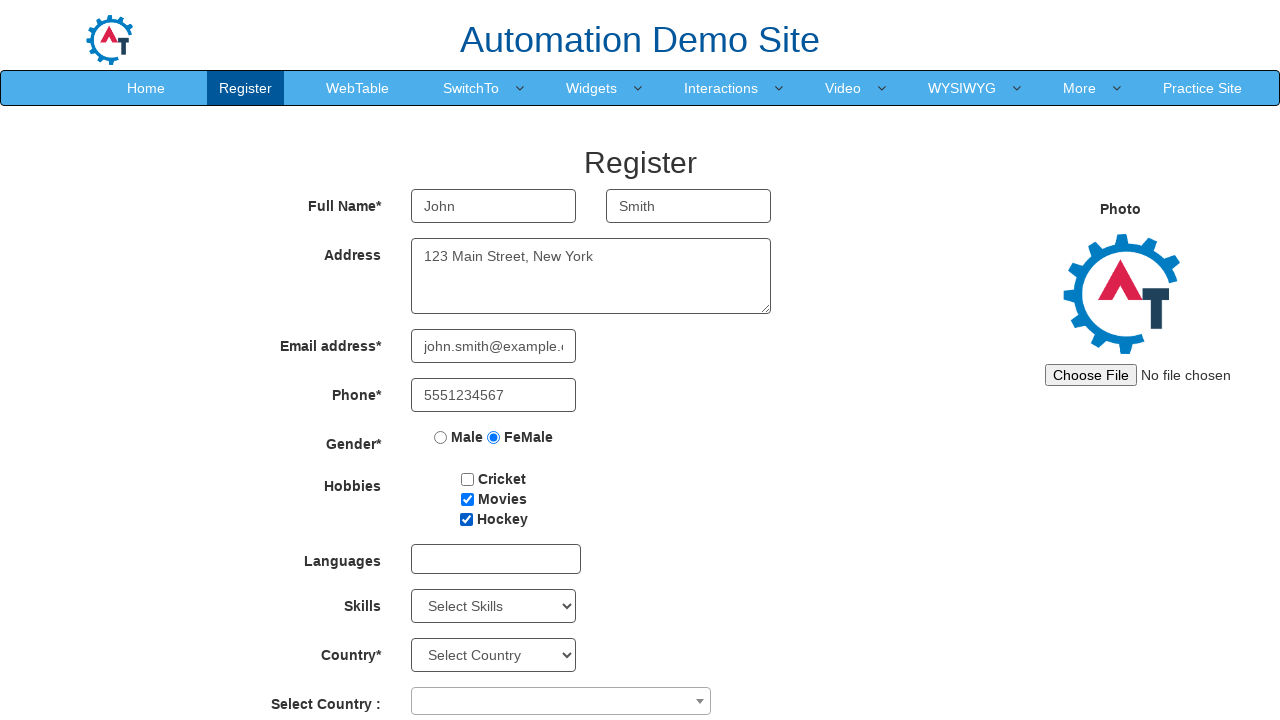

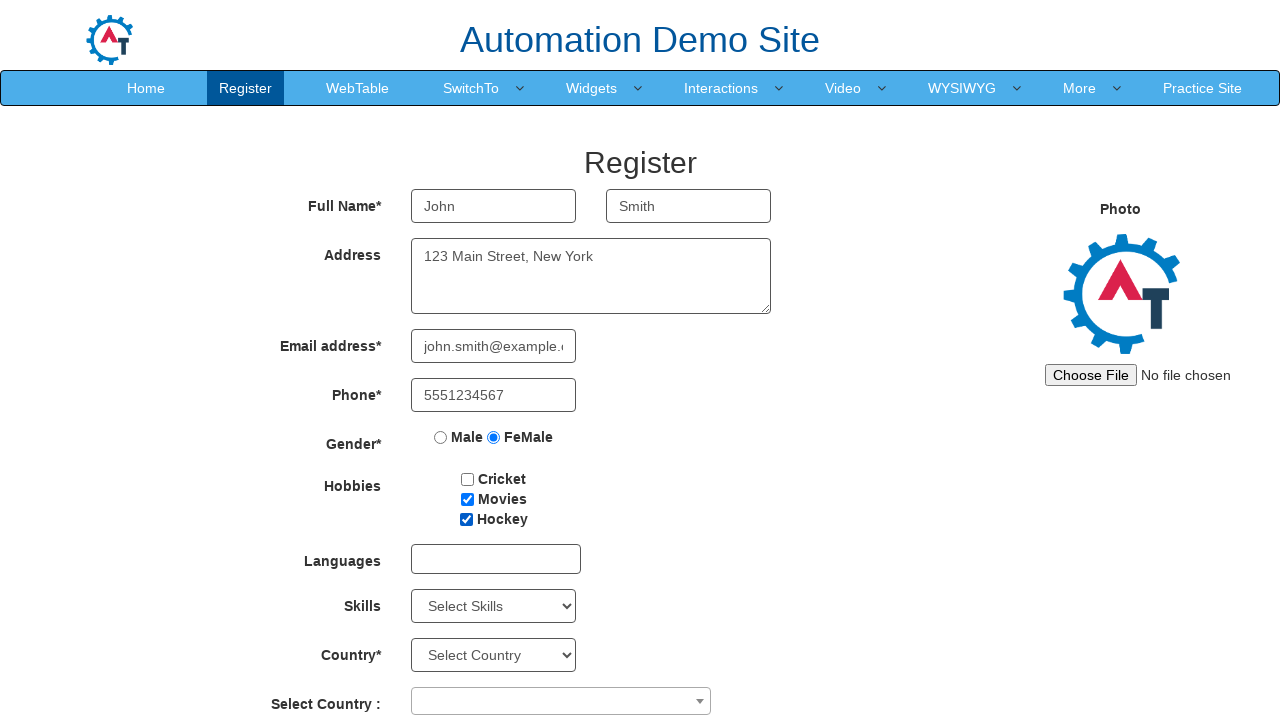